Verifies that an error message is displayed when attempting to login without entering a username

Starting URL: https://www.saucedemo.com/

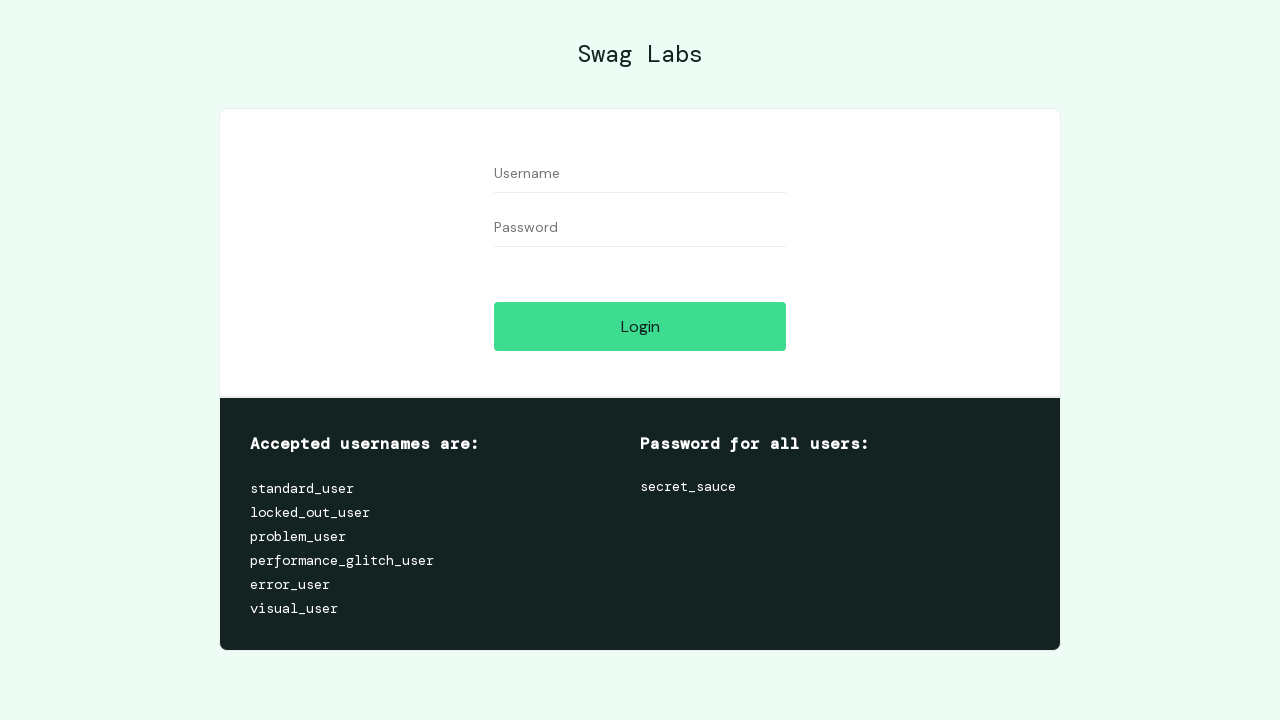

Navigated to Sauce Demo login page
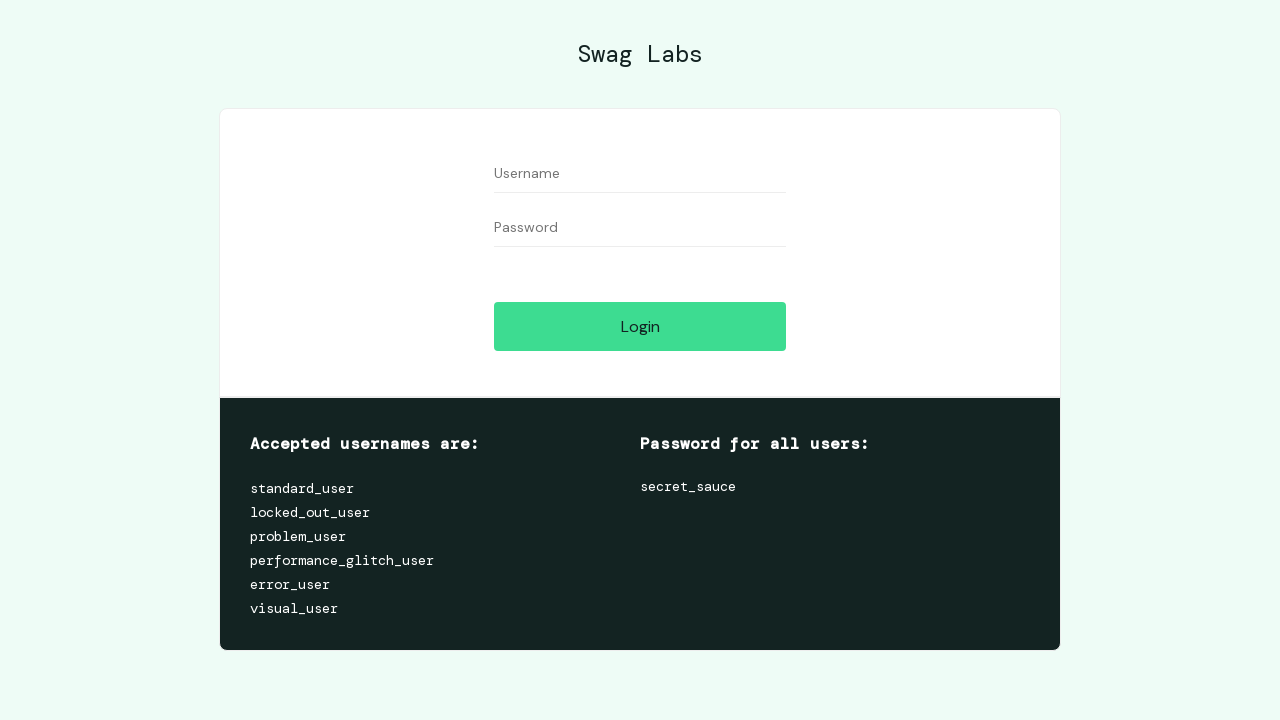

Clicked login button without entering username or password at (640, 326) on #login-button
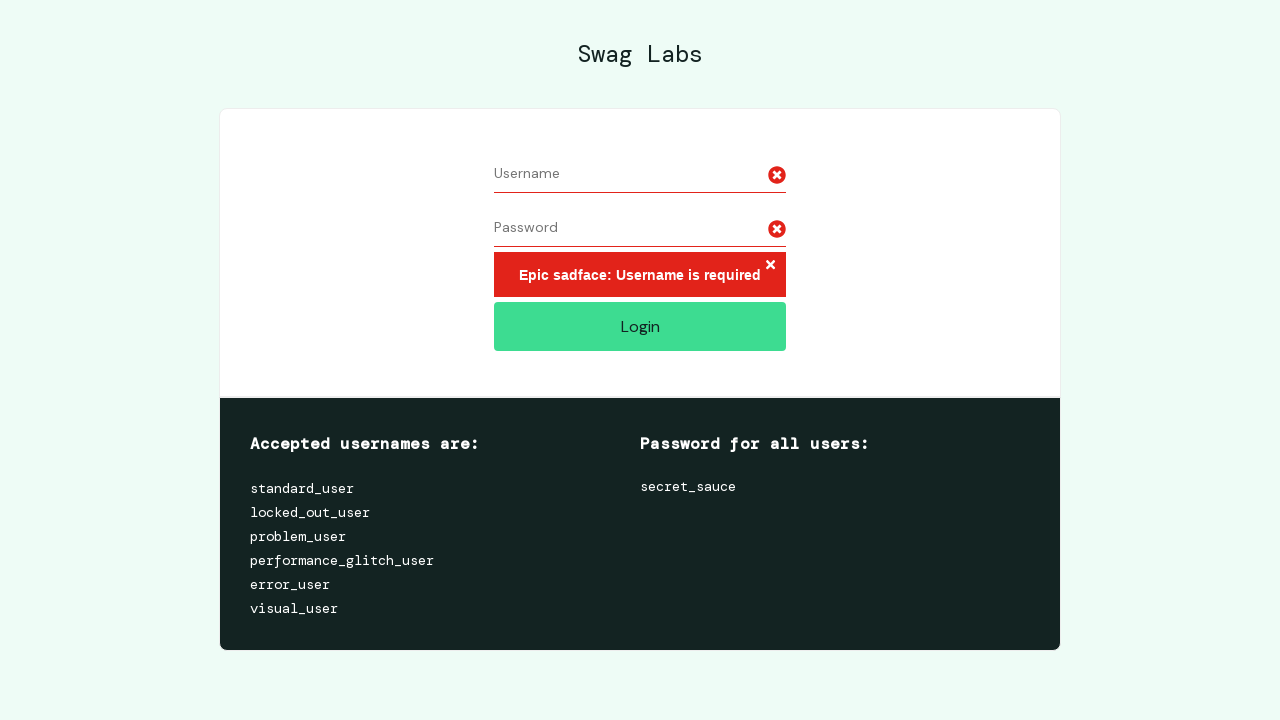

Retrieved error message text
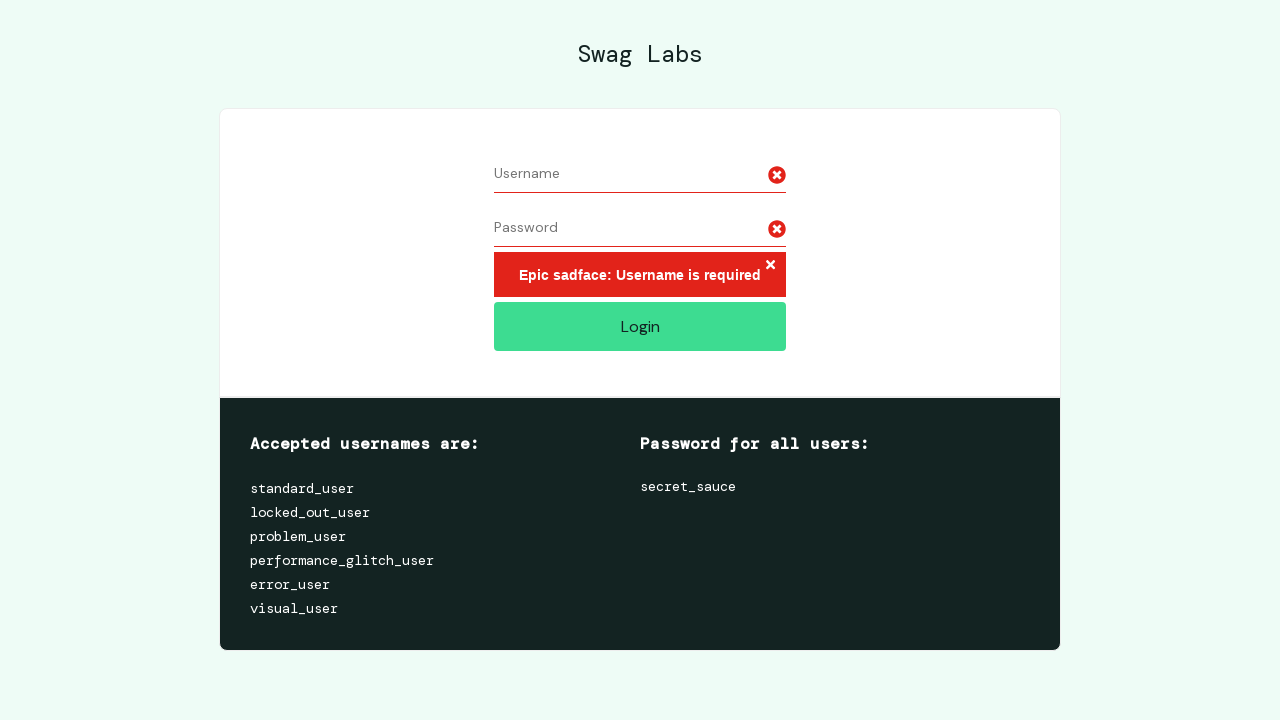

Verified error message 'Epic sadface: Username is required' is displayed
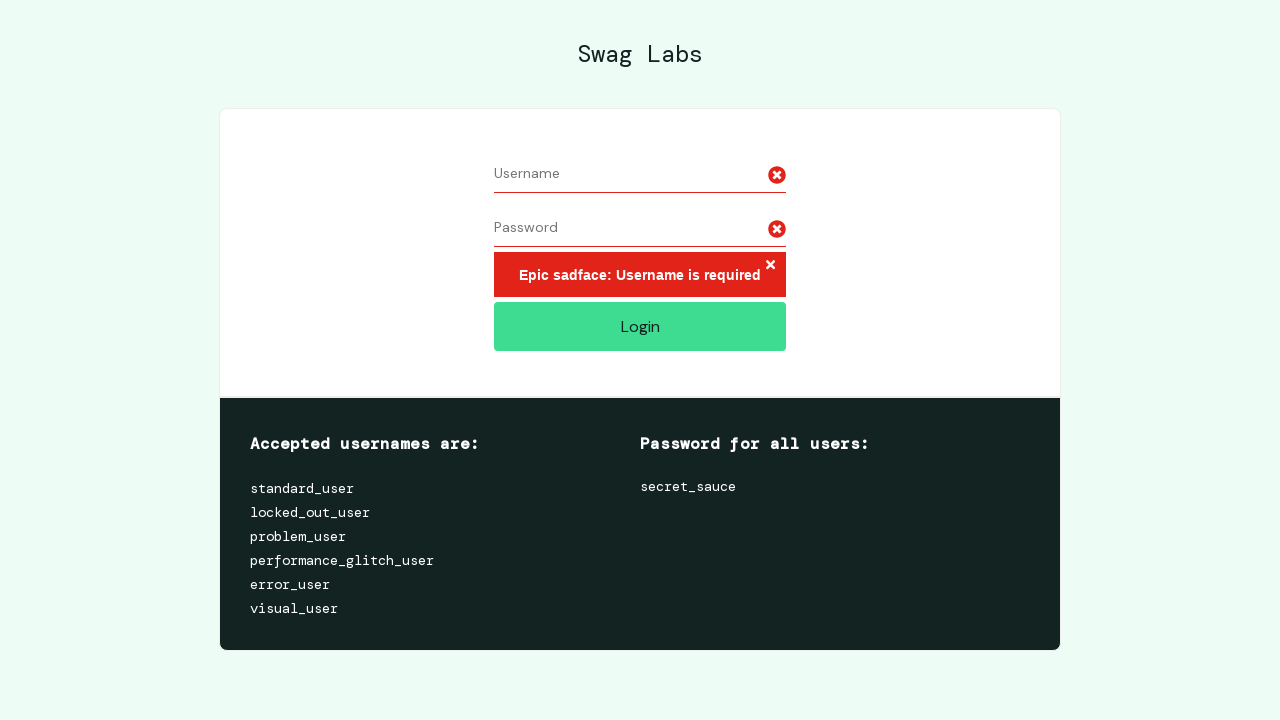

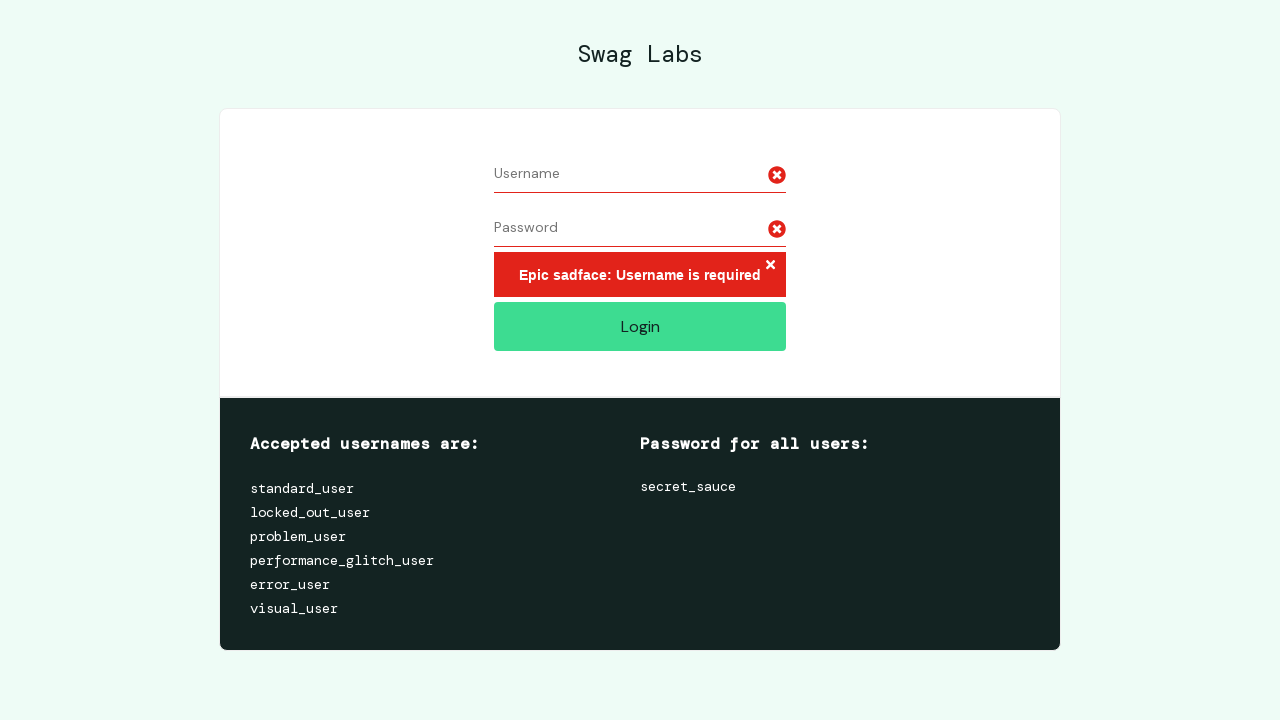